Tests editing a todo item and saving changes by pressing the enter key

Starting URL: https://todomvc.com/examples/typescript-angular/#/

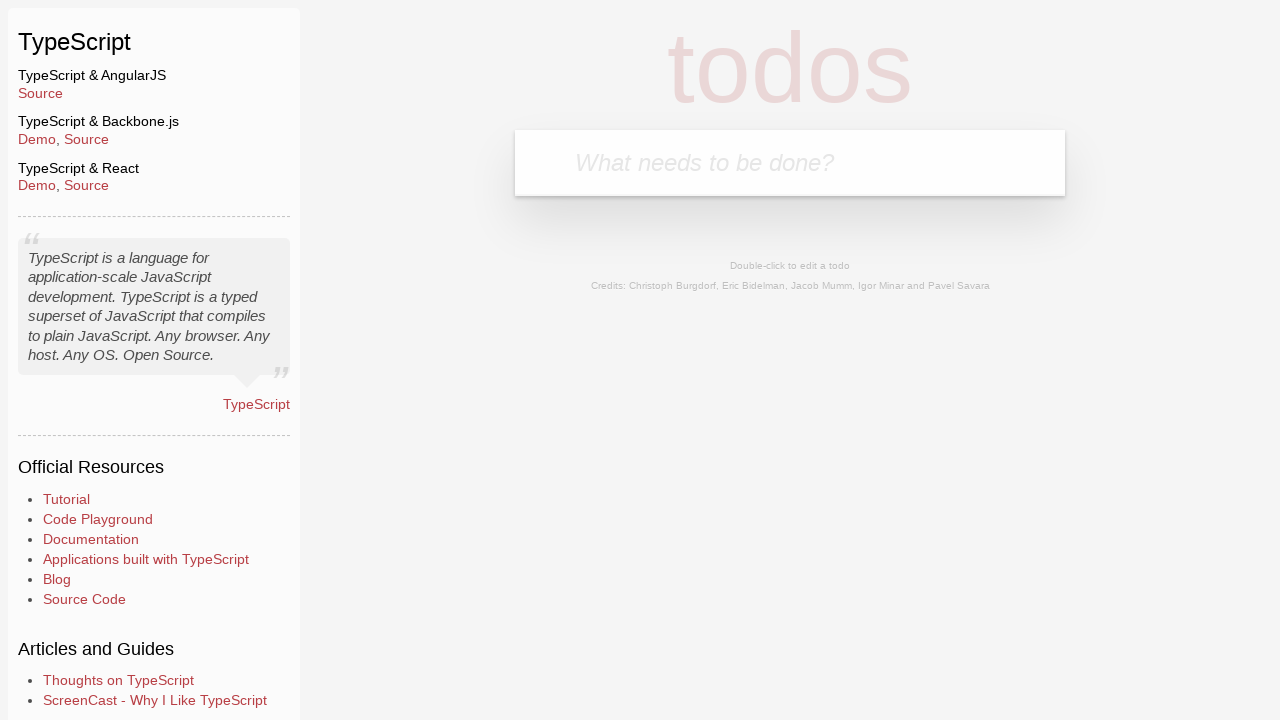

Filled new todo input with 'Lorem' on .new-todo
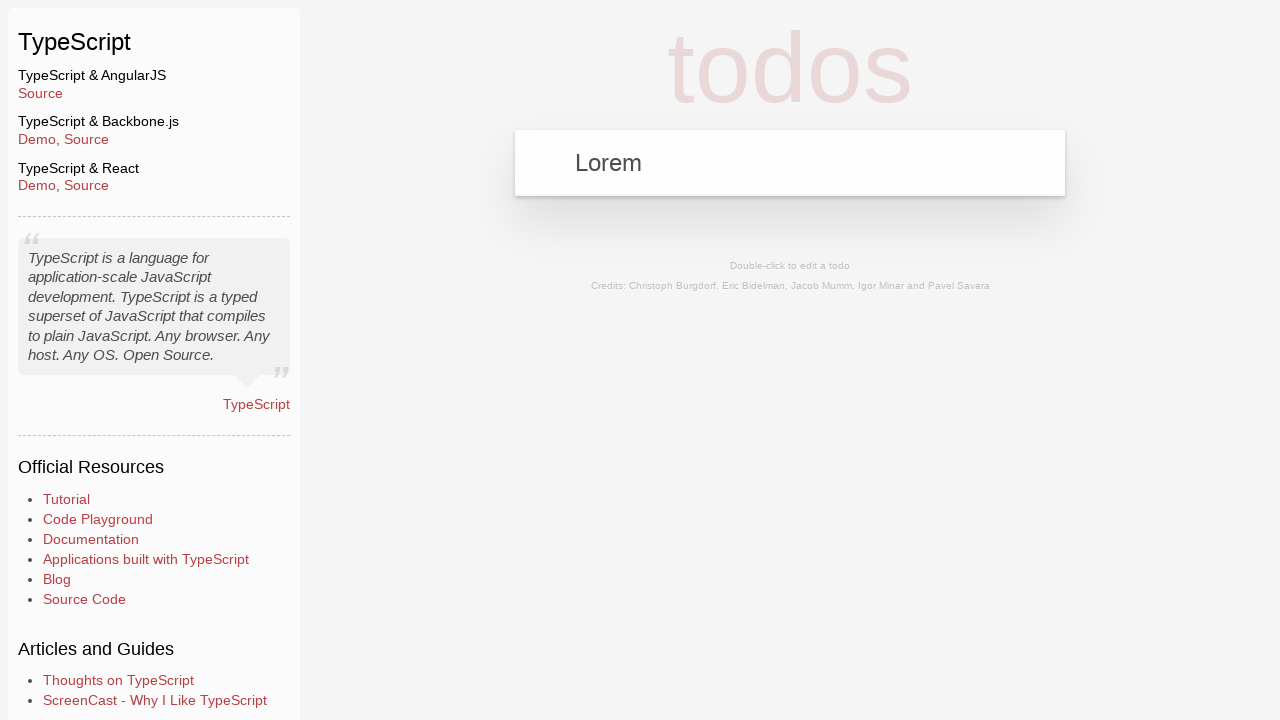

Pressed Enter to create the todo item on .new-todo
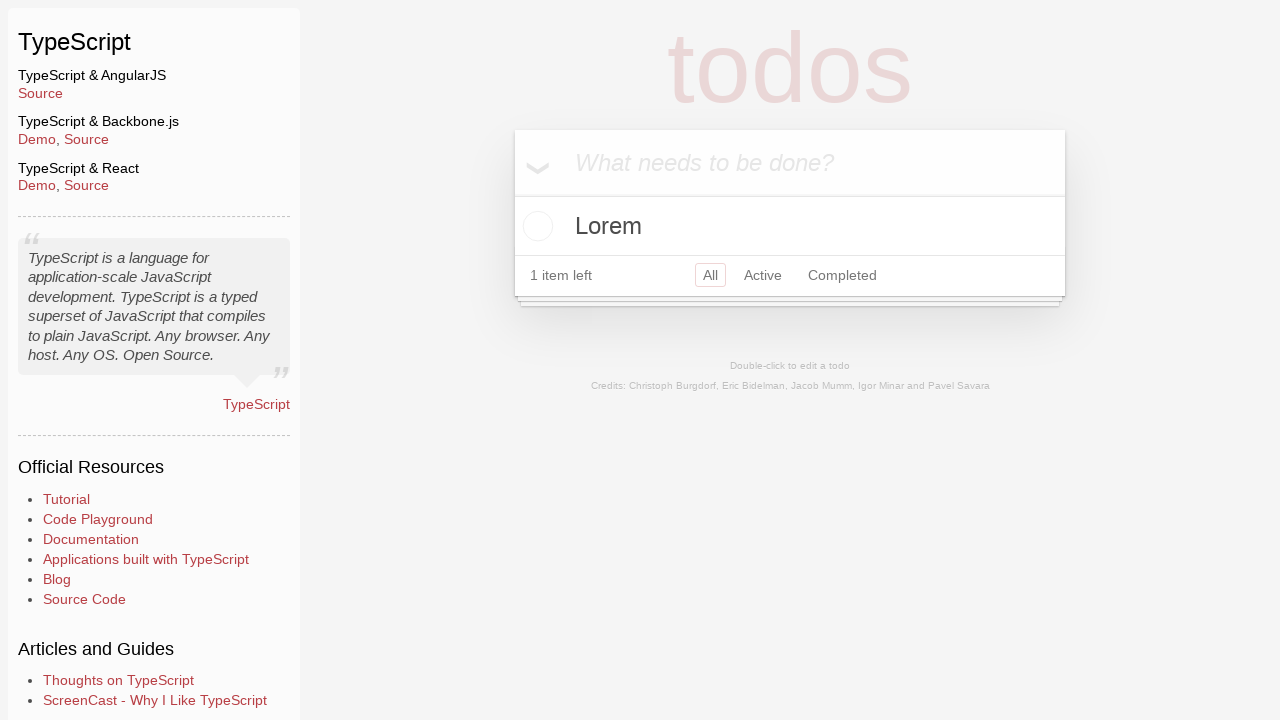

Double-clicked on 'Lorem' todo to enter edit mode at (790, 226) on text=Lorem
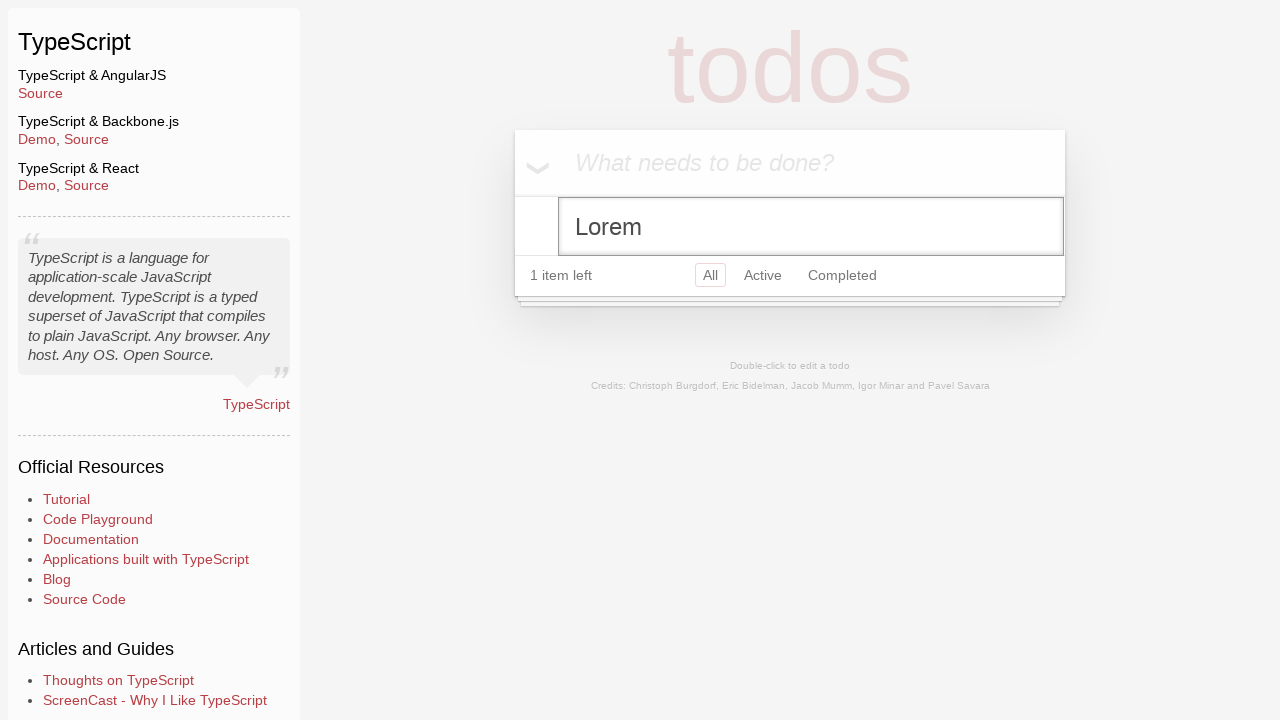

Filled edit field with 'Ipsum' on .edit
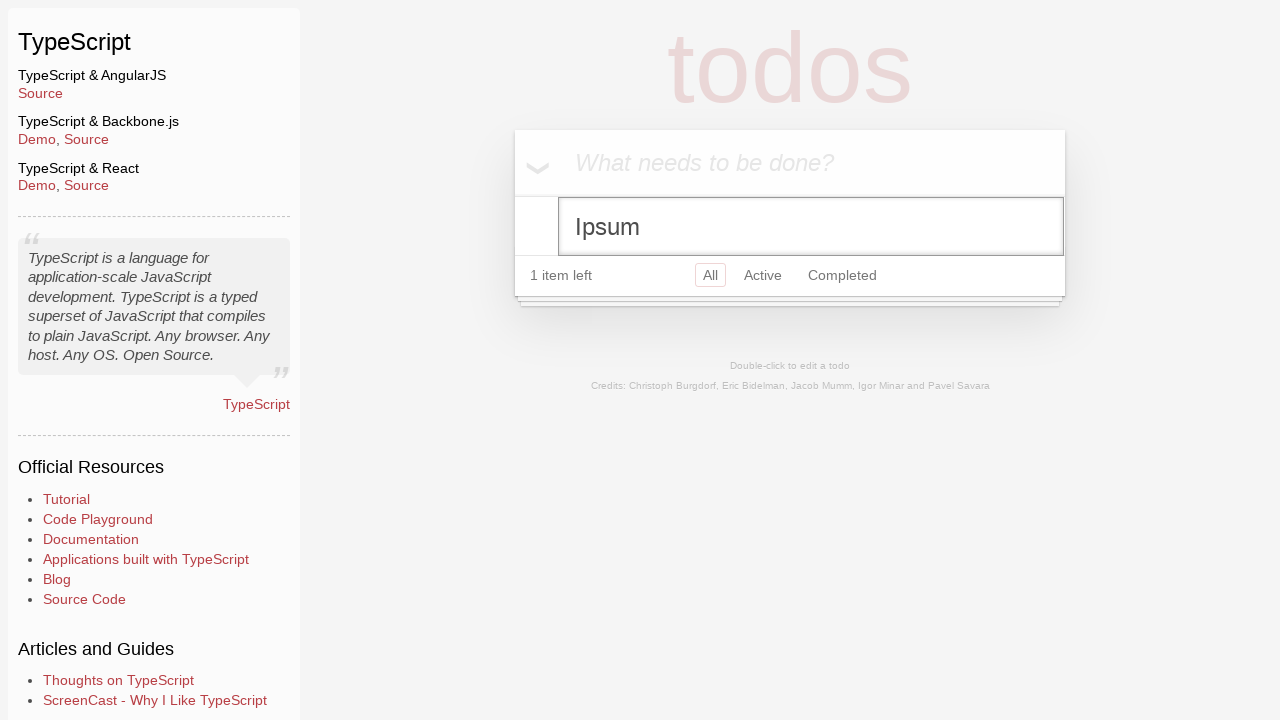

Pressed Enter to save the edited todo item on .edit
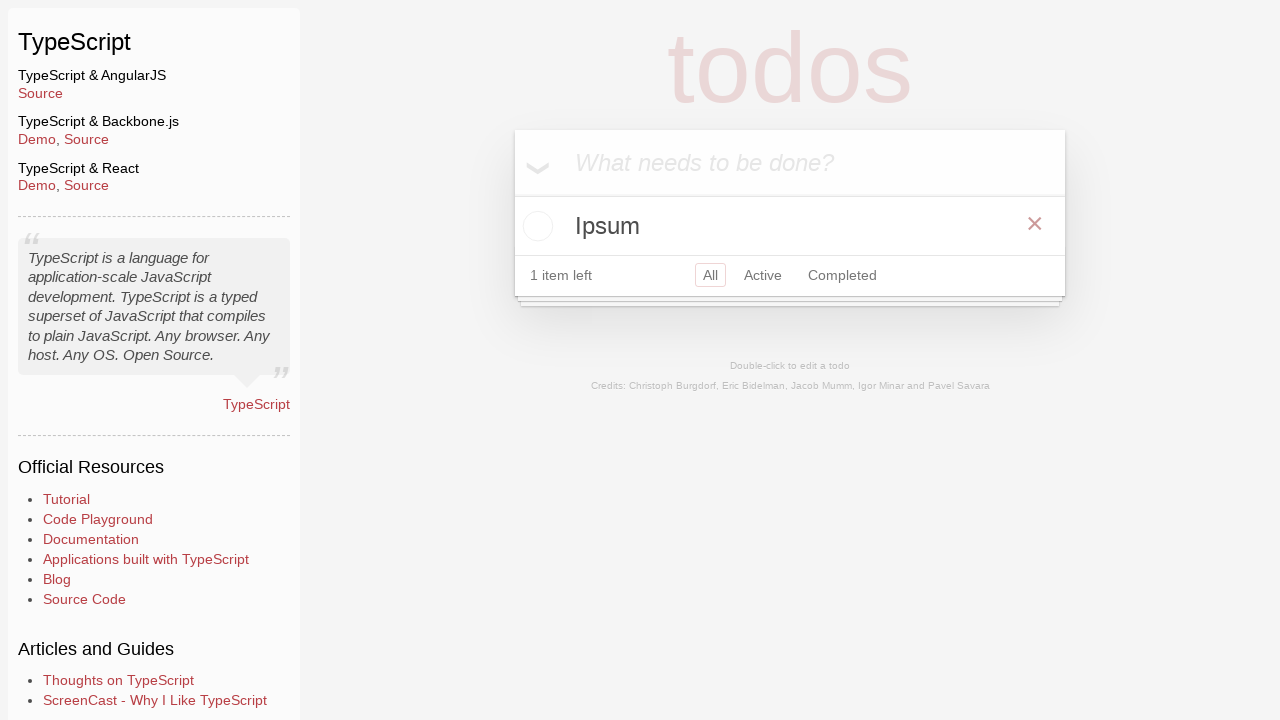

Verified that todo text was updated to 'Ipsum'
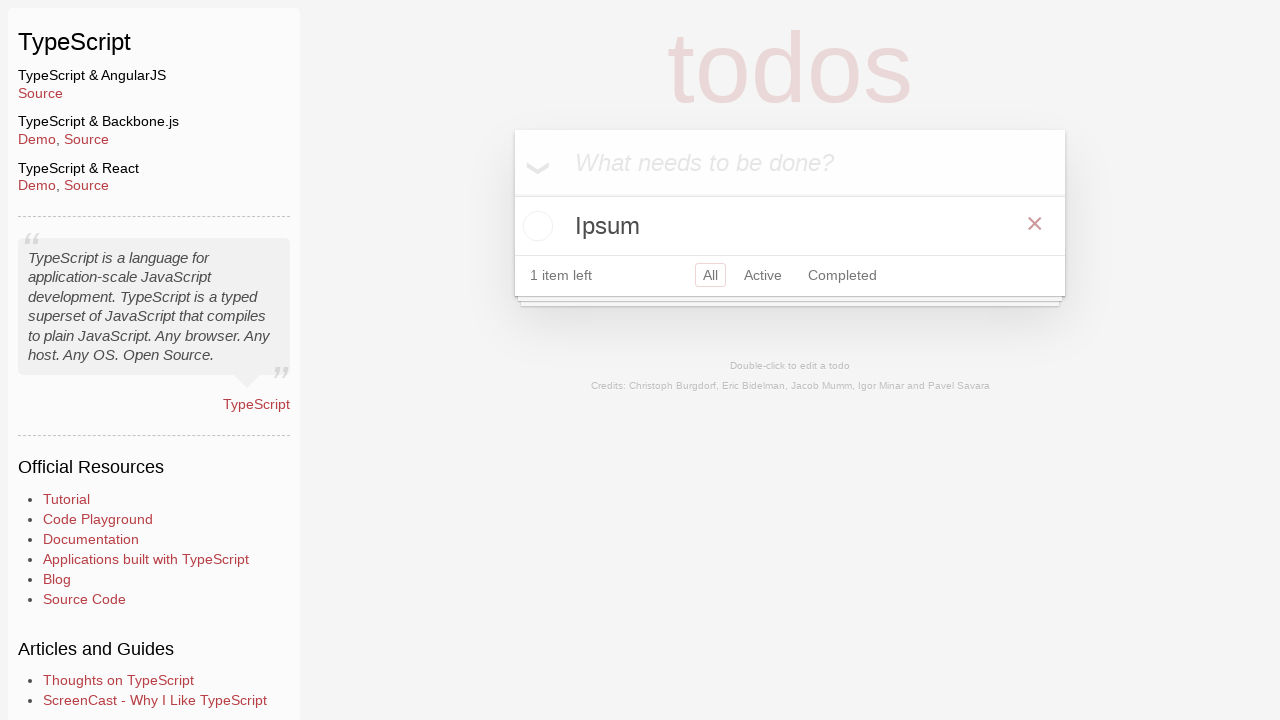

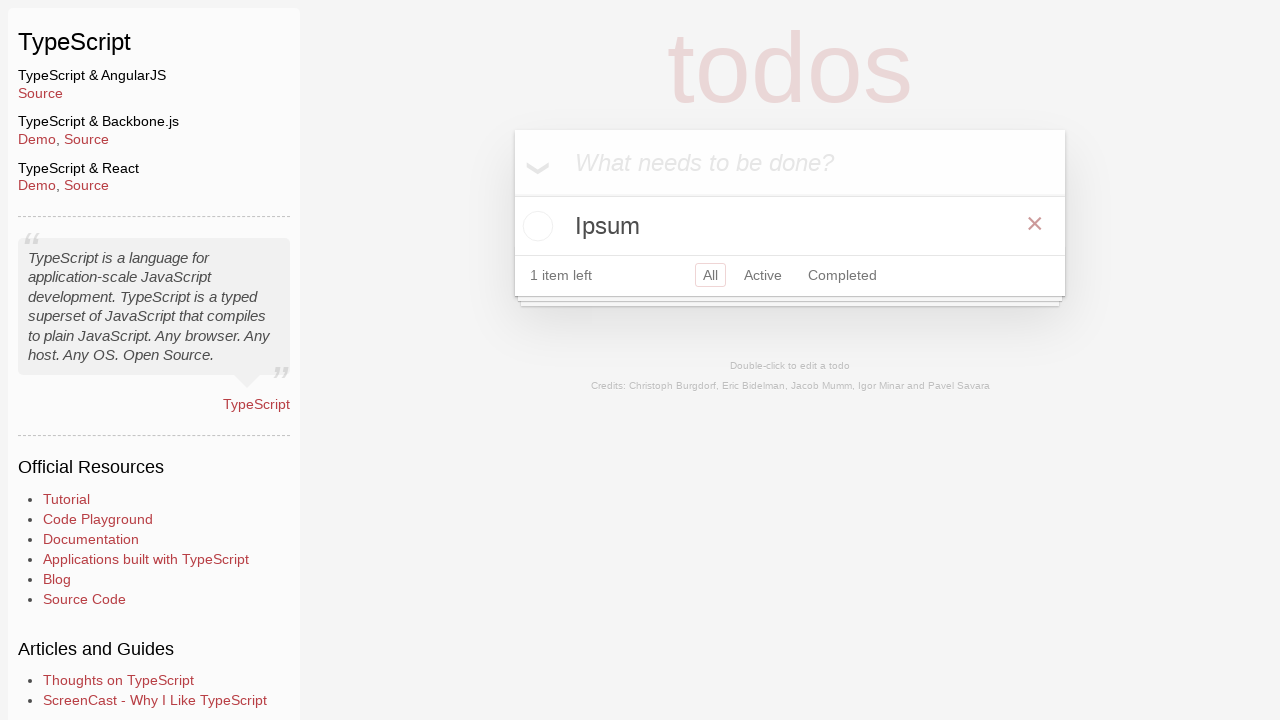